Tests passenger selection dropdown by clicking to increase the number of adult passengers and then closing the dropdown

Starting URL: https://rahulshettyacademy.com/dropdownsPractise/

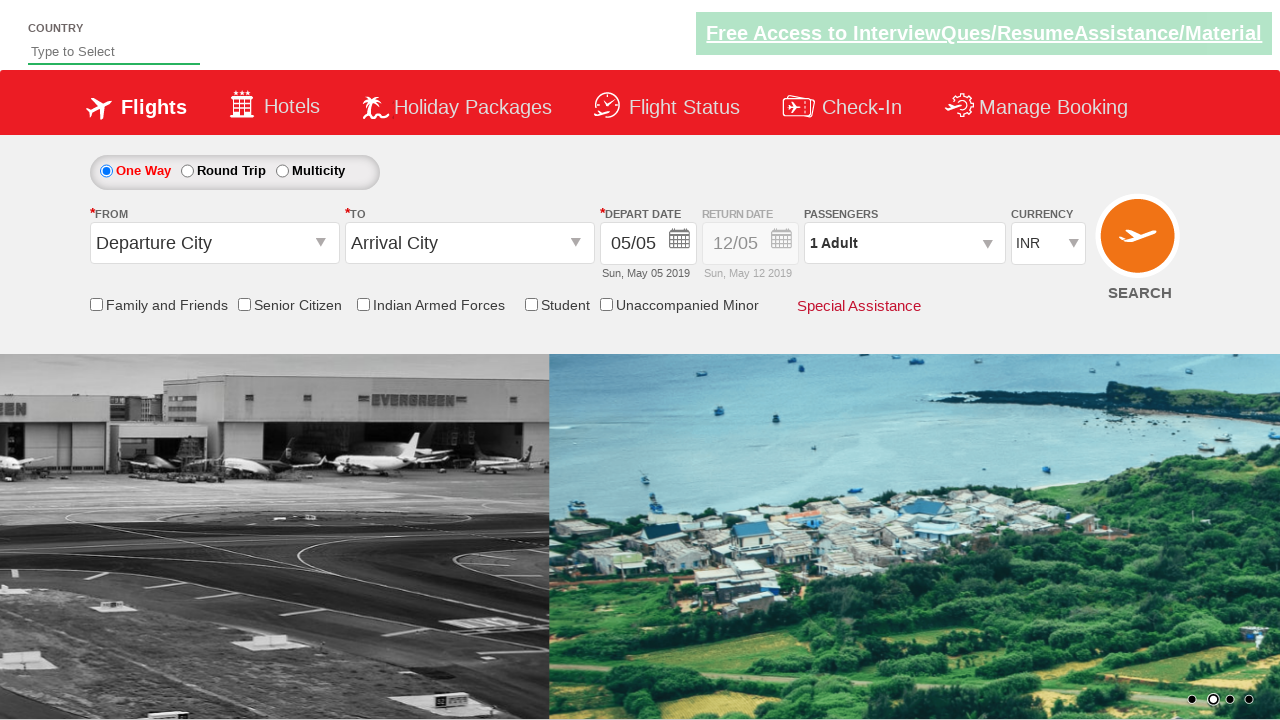

Clicked on passenger dropdown toolbar to open it at (904, 243) on #divpaxinfo
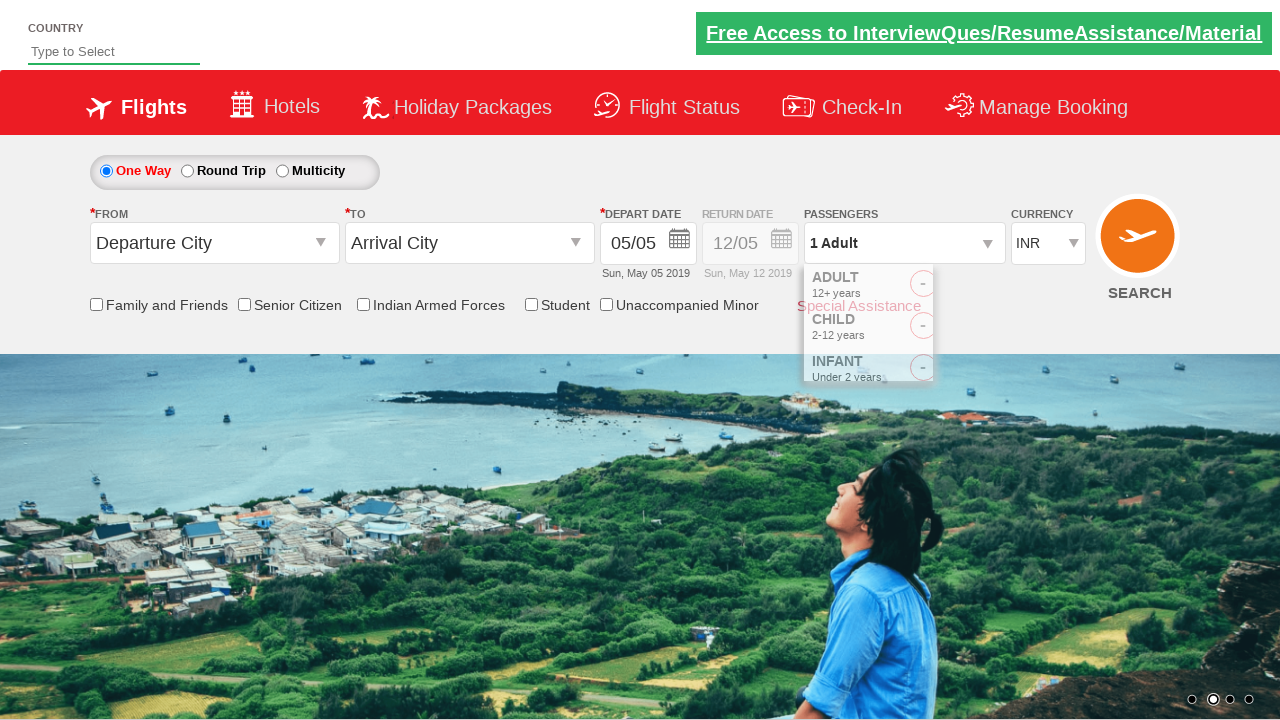

Waited 2000ms for dropdown to be visible
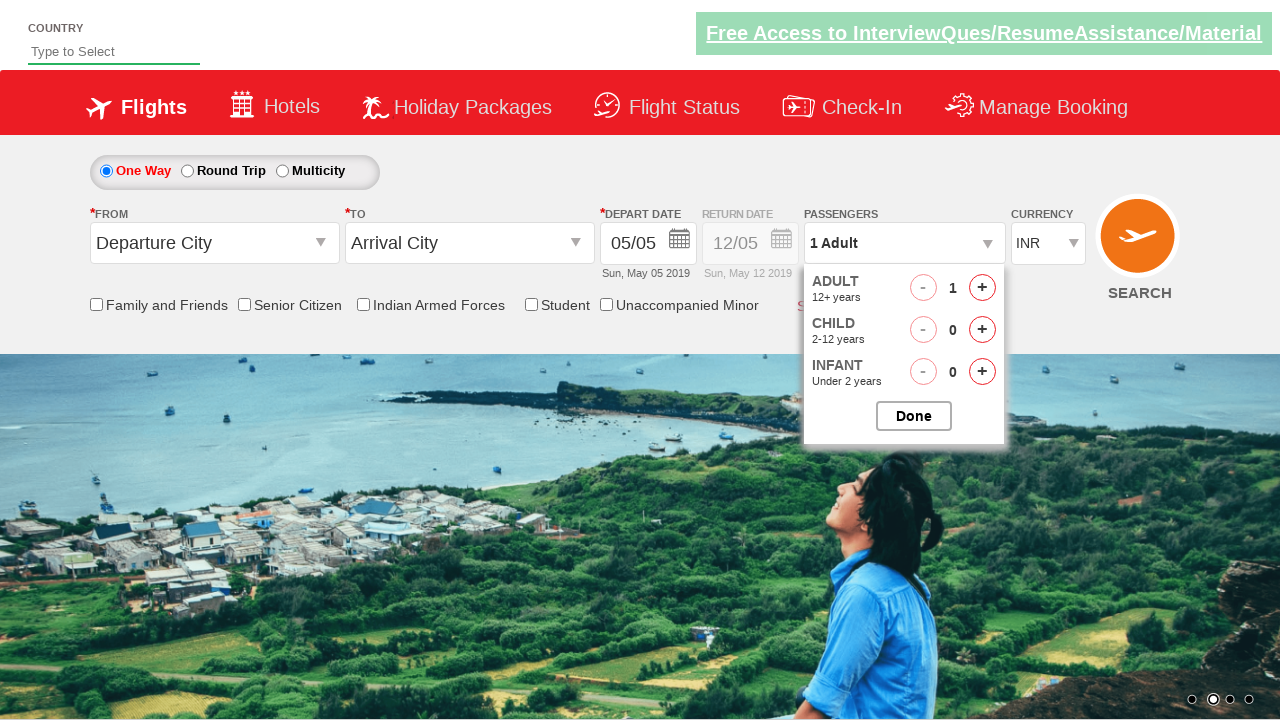

Clicked adult + button (iteration 1/4) to increase passenger count at (982, 288) on #hrefIncAdt
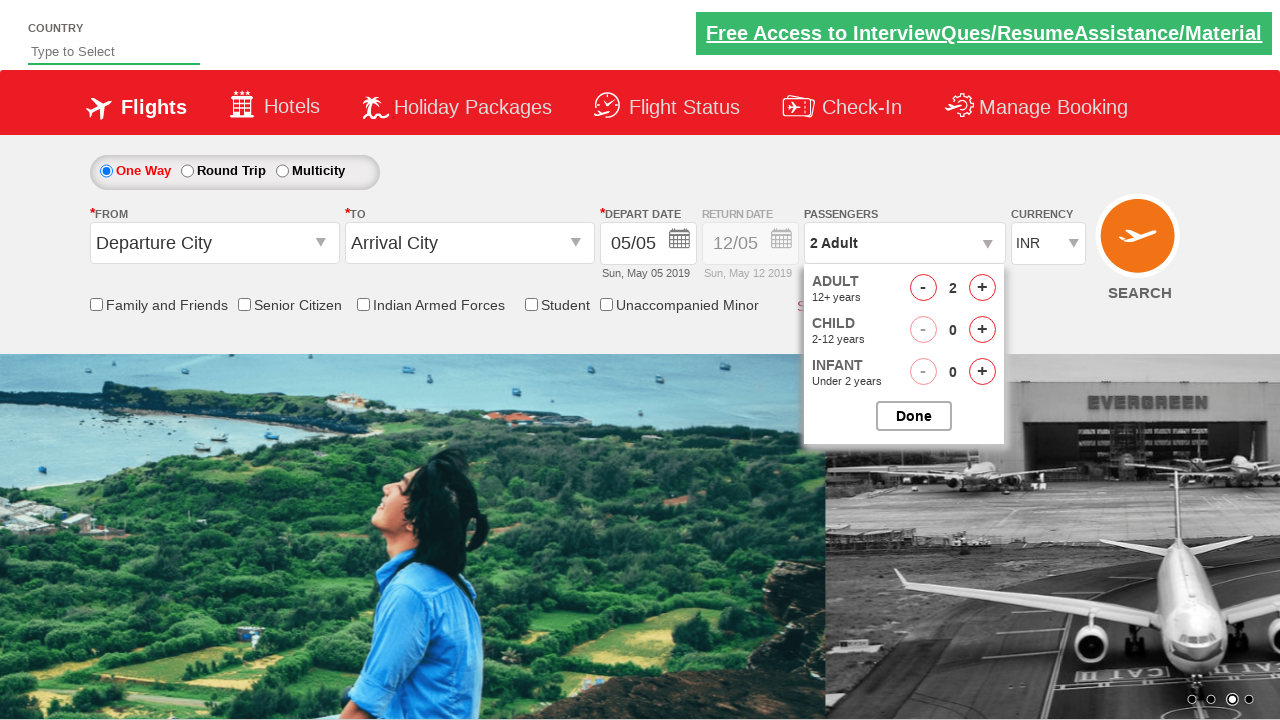

Clicked adult + button (iteration 2/4) to increase passenger count at (982, 288) on #hrefIncAdt
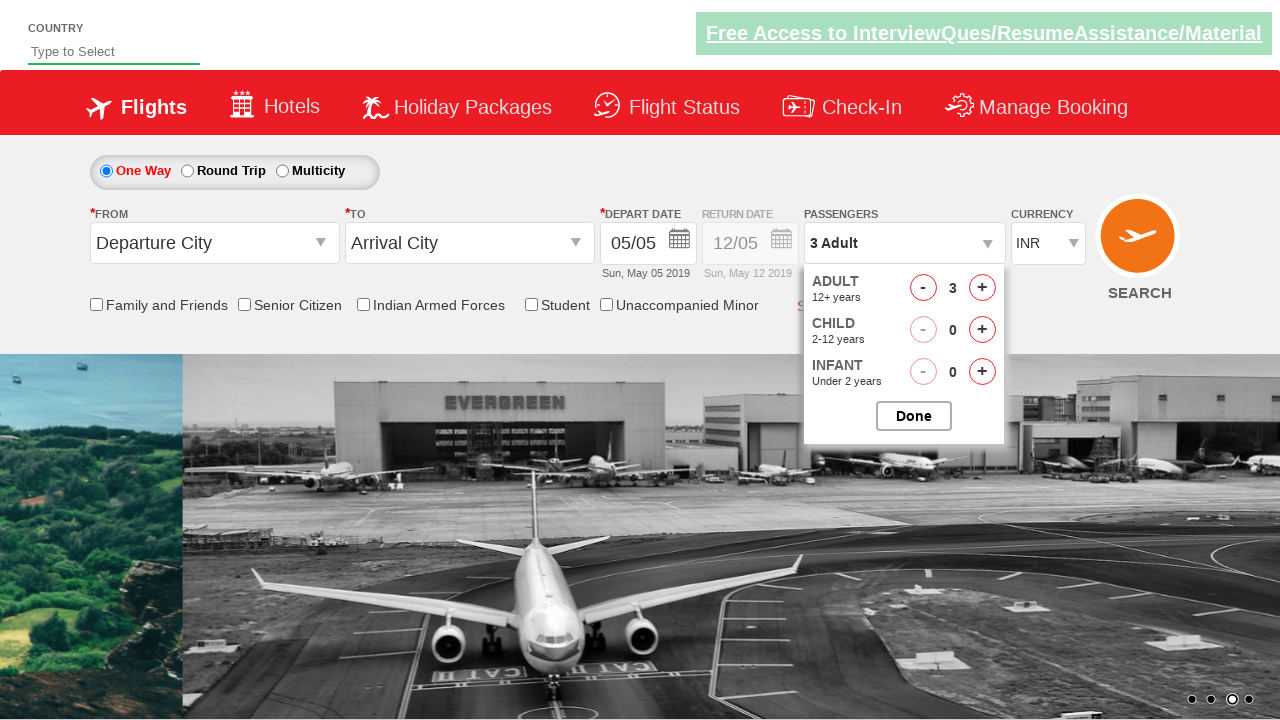

Clicked adult + button (iteration 3/4) to increase passenger count at (982, 288) on #hrefIncAdt
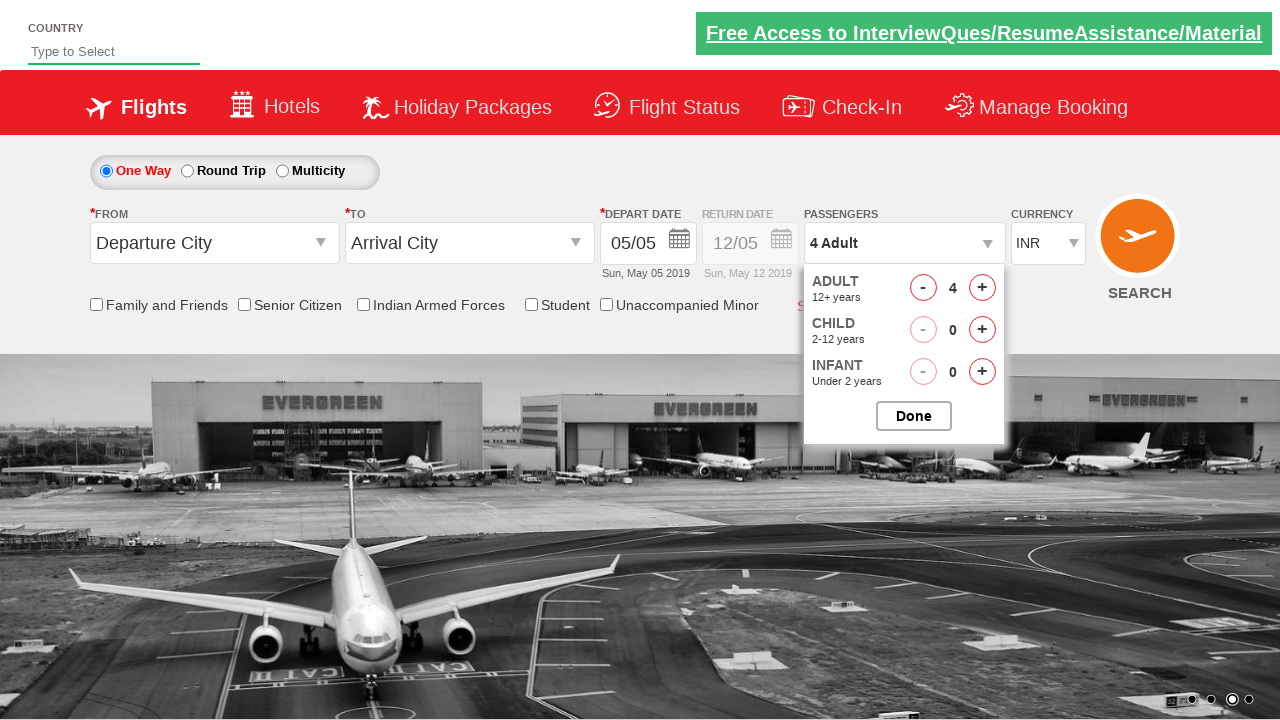

Clicked adult + button (iteration 4/4) to increase passenger count at (982, 288) on #hrefIncAdt
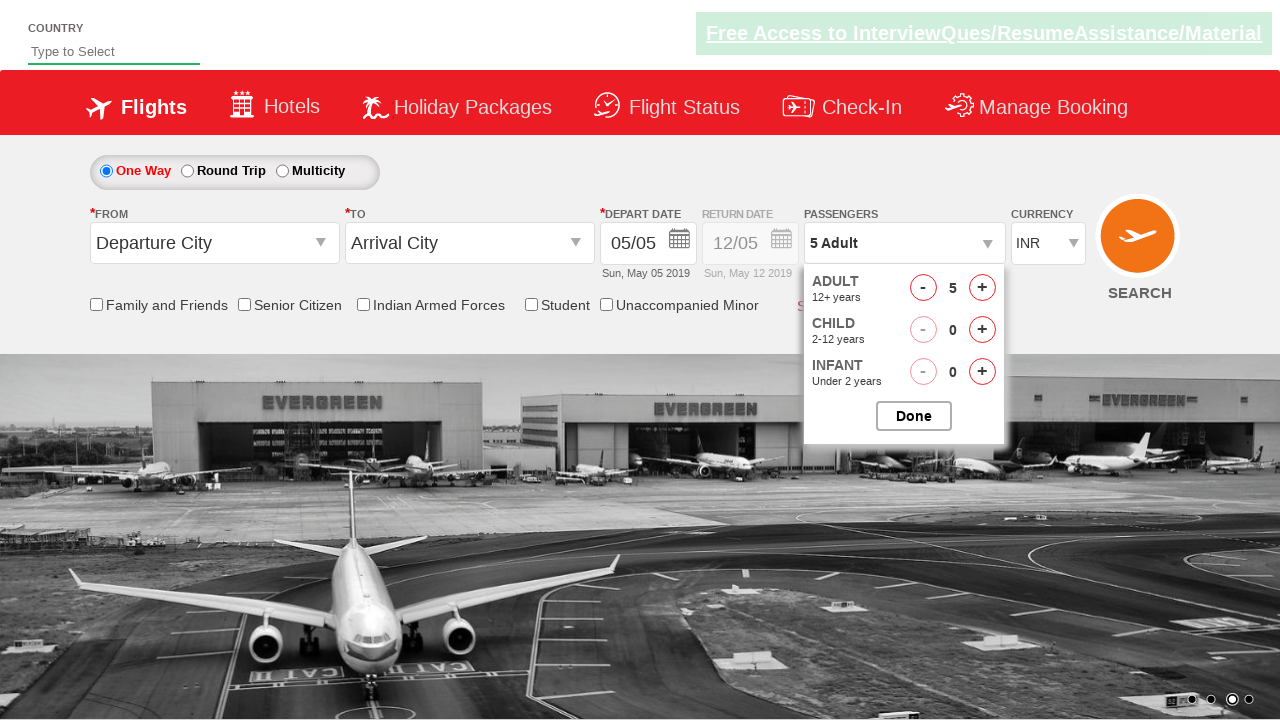

Clicked done button to close the dropdown menu at (914, 416) on #btnclosepaxoption
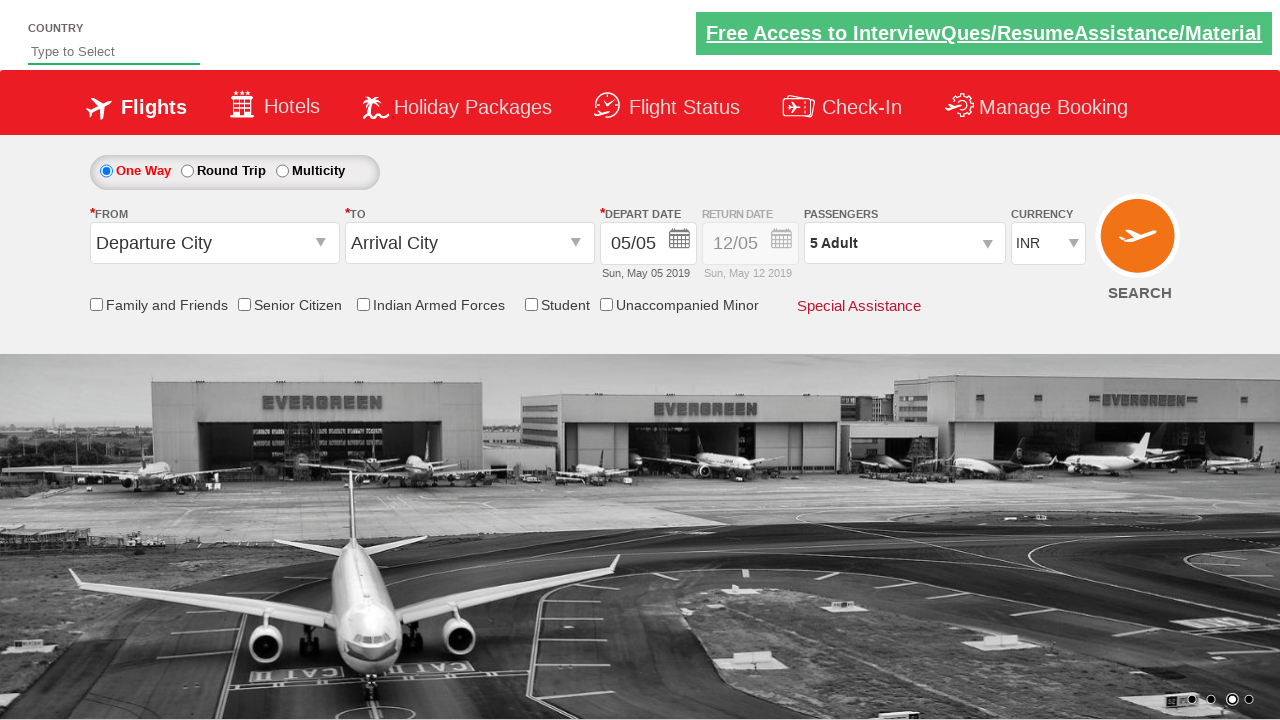

Verified passenger info text is displayed after dropdown closed
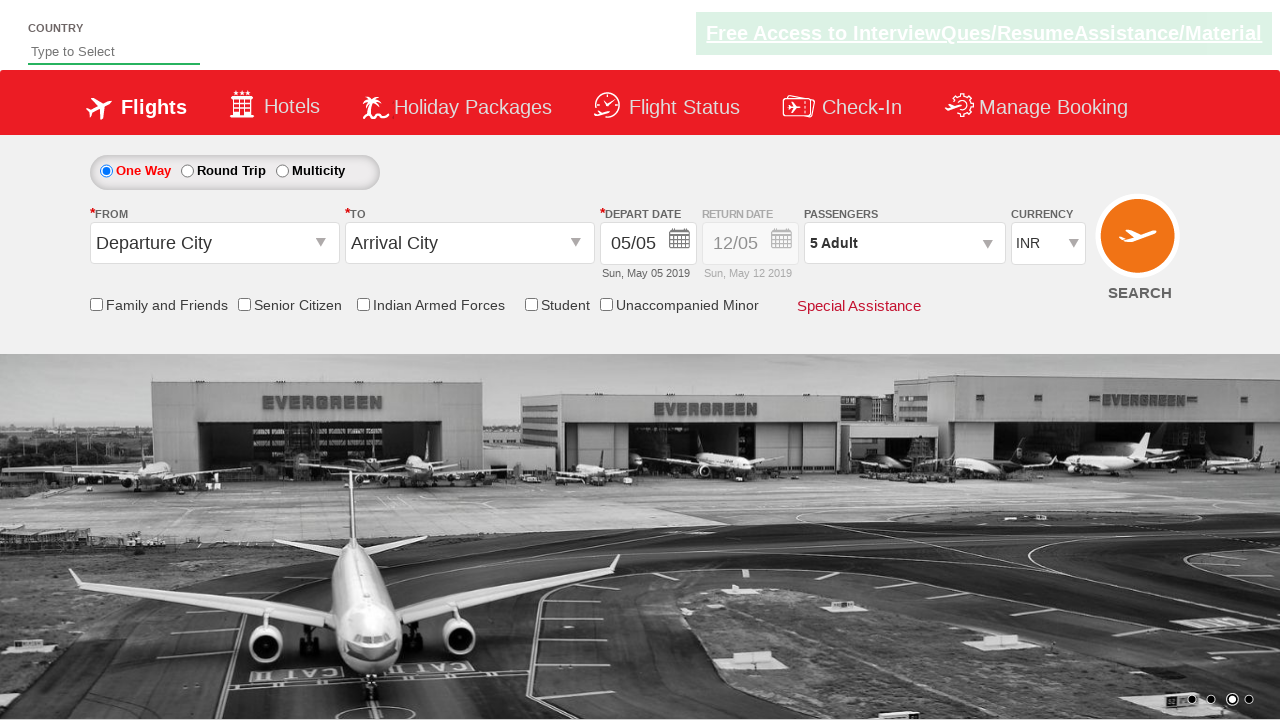

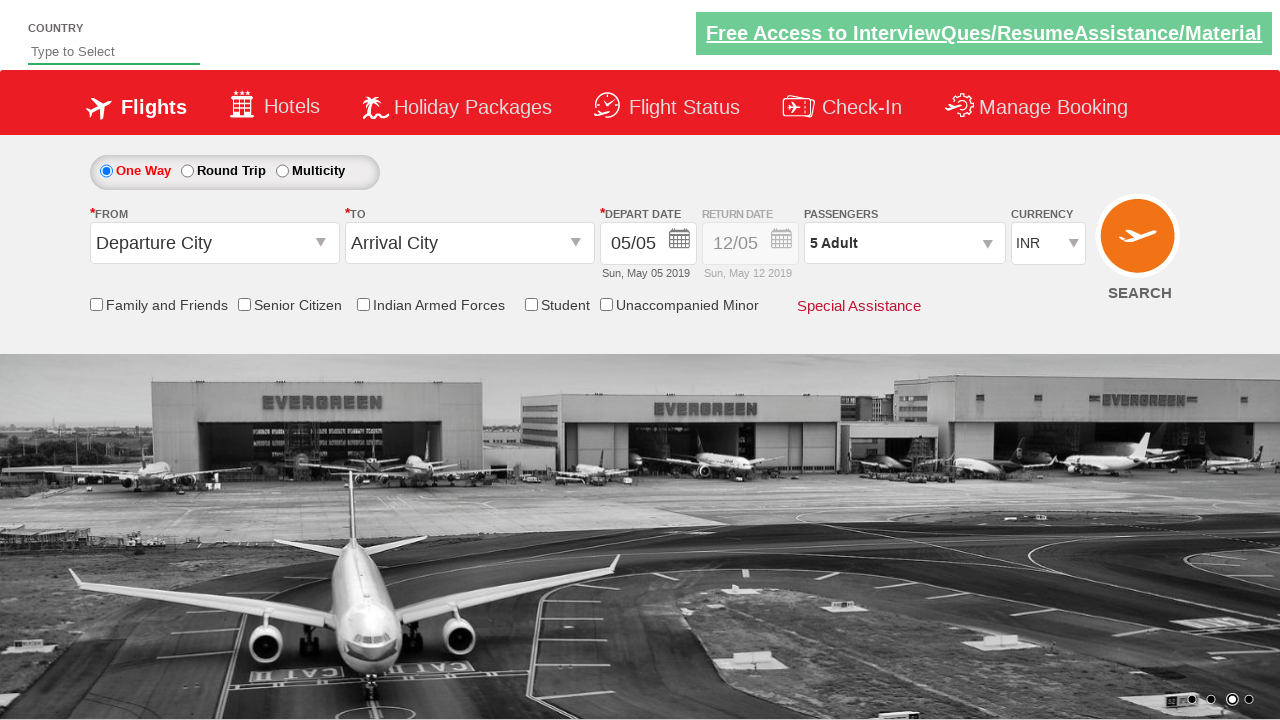